Tests the dynamic controls page by clicking the Enable button to enable an input field, typing text into the field, then clearing it

Starting URL: http://the-internet.herokuapp.com/dynamic_controls

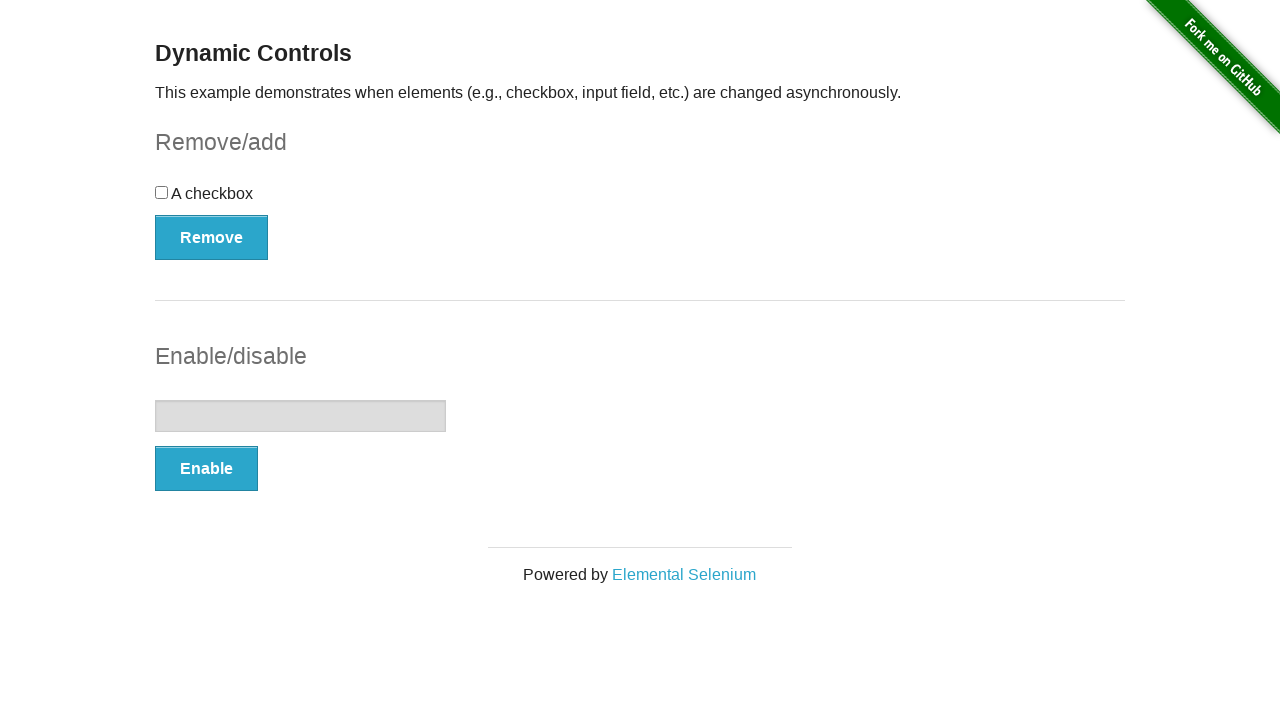

Clicked the Enable button to enable the input field at (206, 469) on xpath=//button[contains(text(),'Enable')]
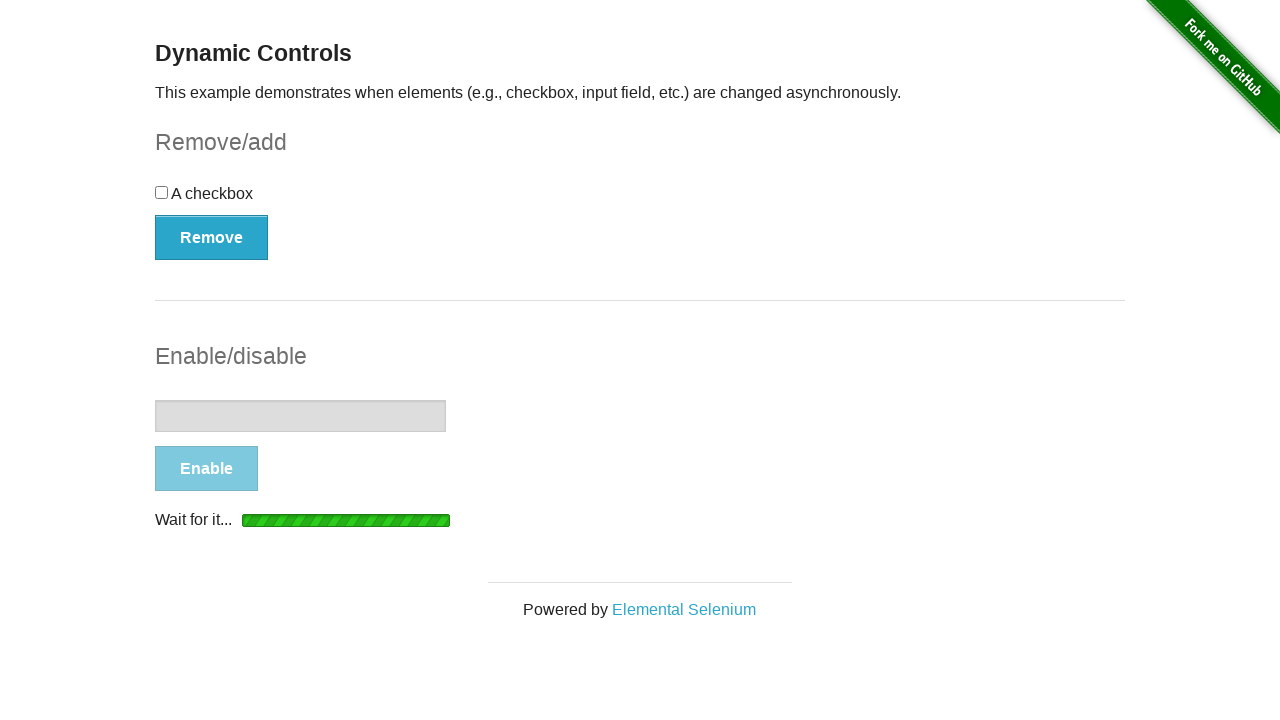

Input field became visible
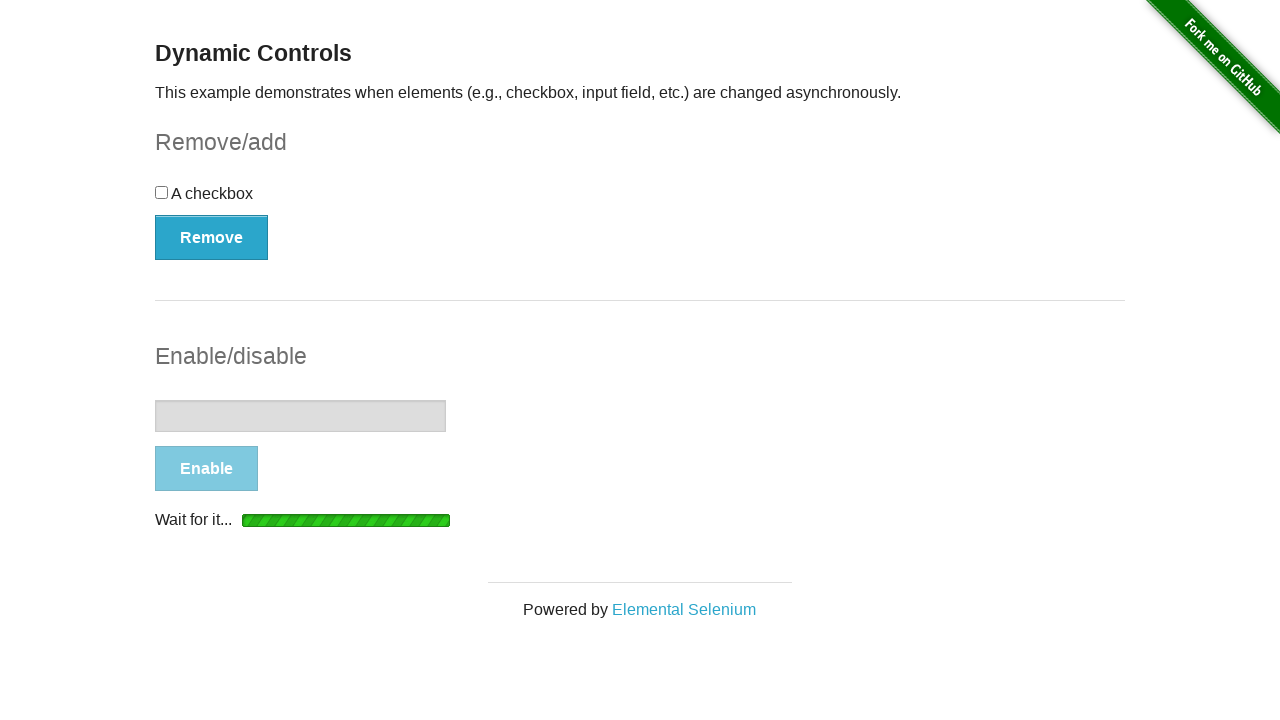

Waited 3 seconds for enable animation to complete
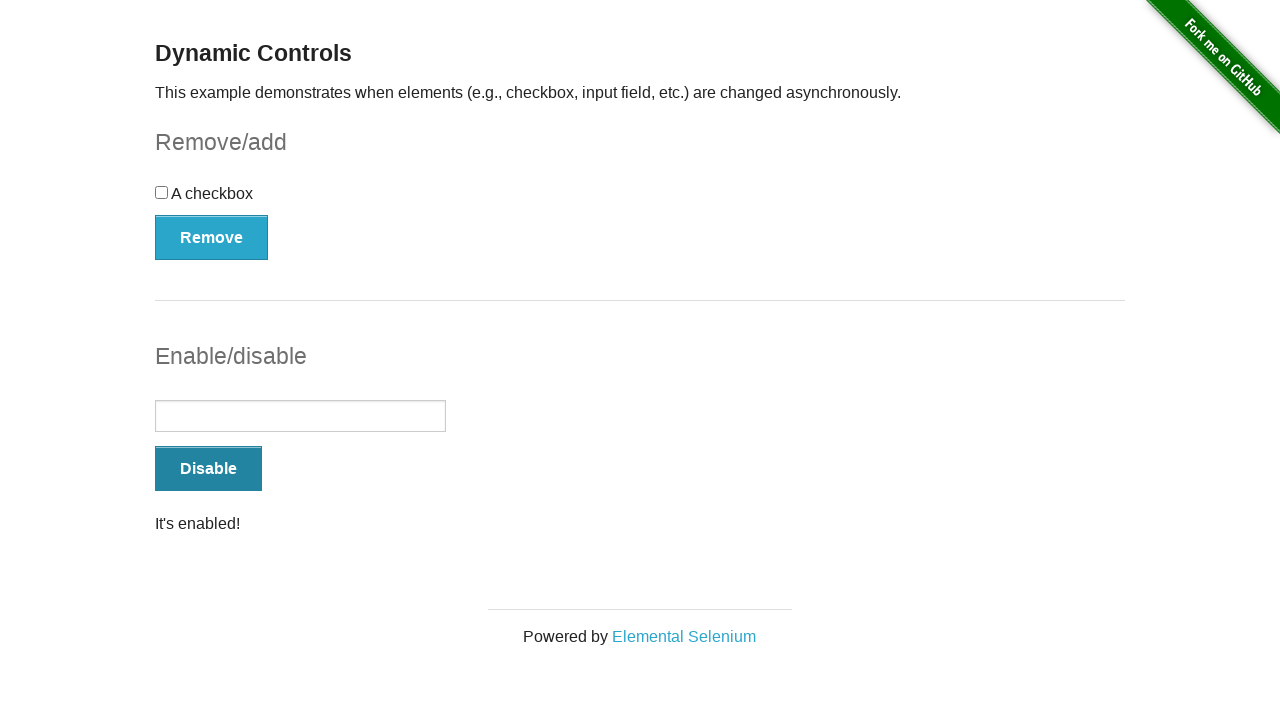

Message element is displayed
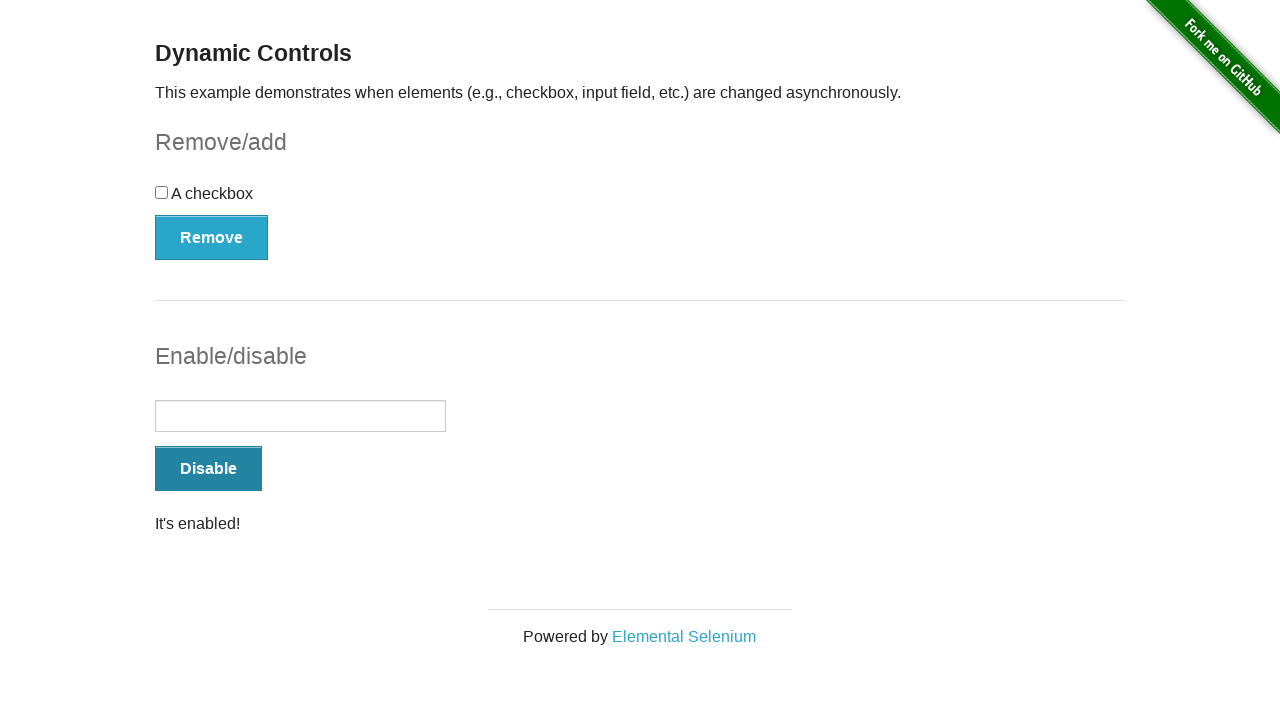

Typed 'Bootcamp' into the input field on //input[@type='text']
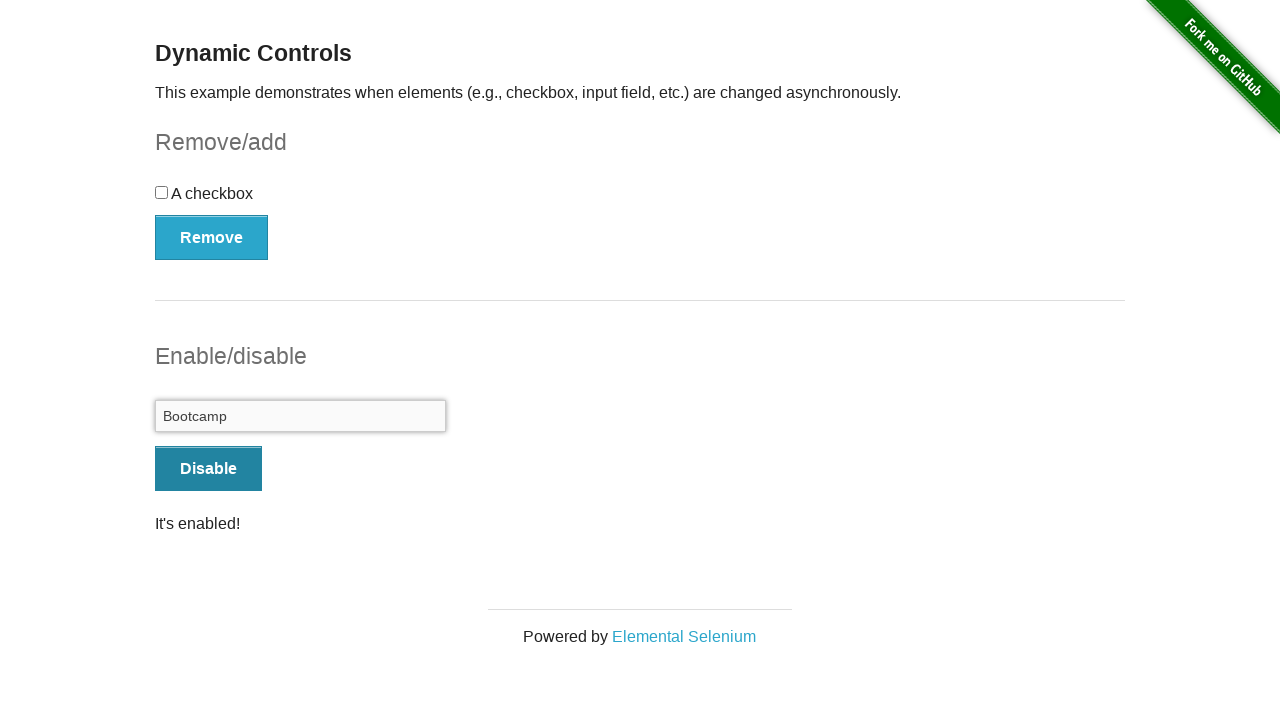

Waited 1 second before clearing the input field
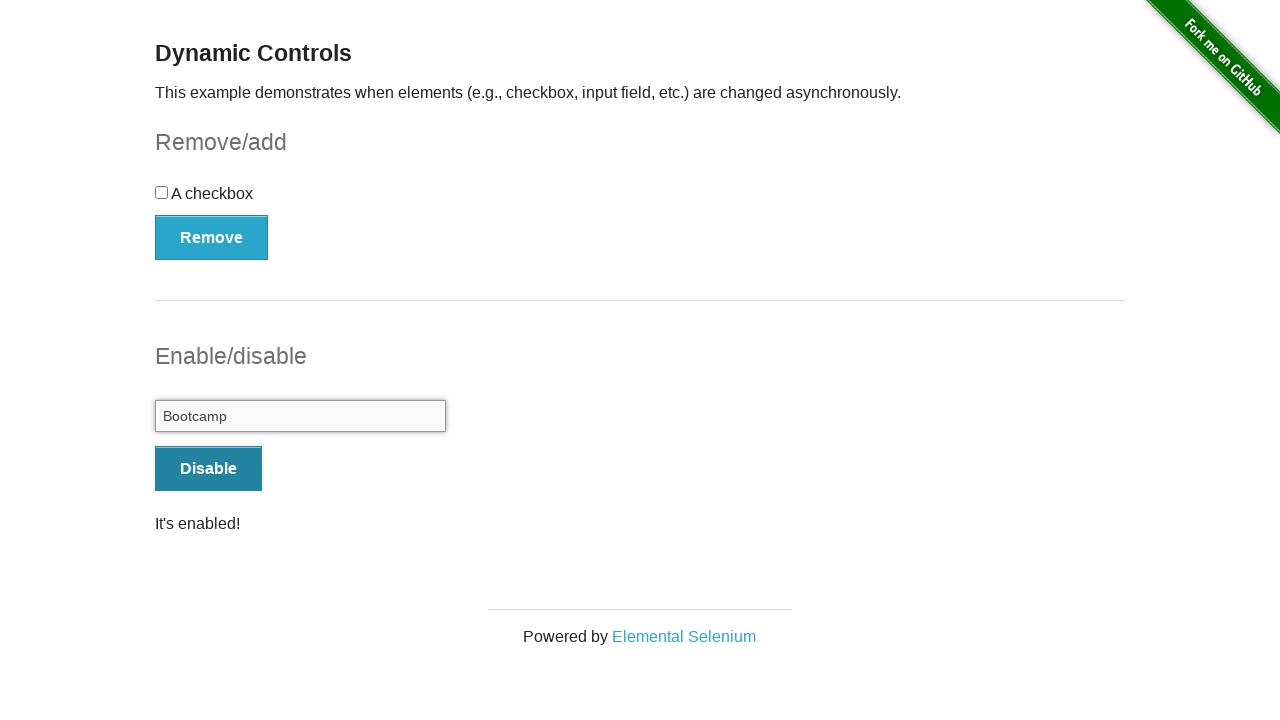

Cleared the input field on //input[@type='text']
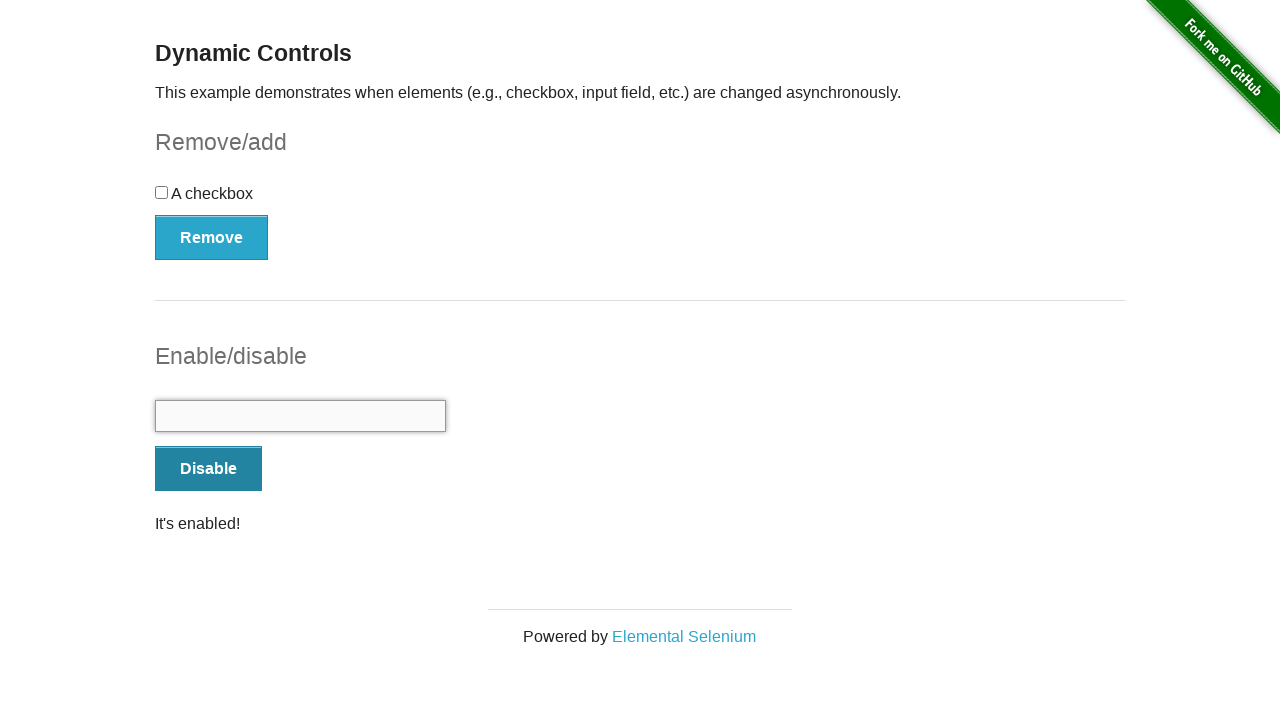

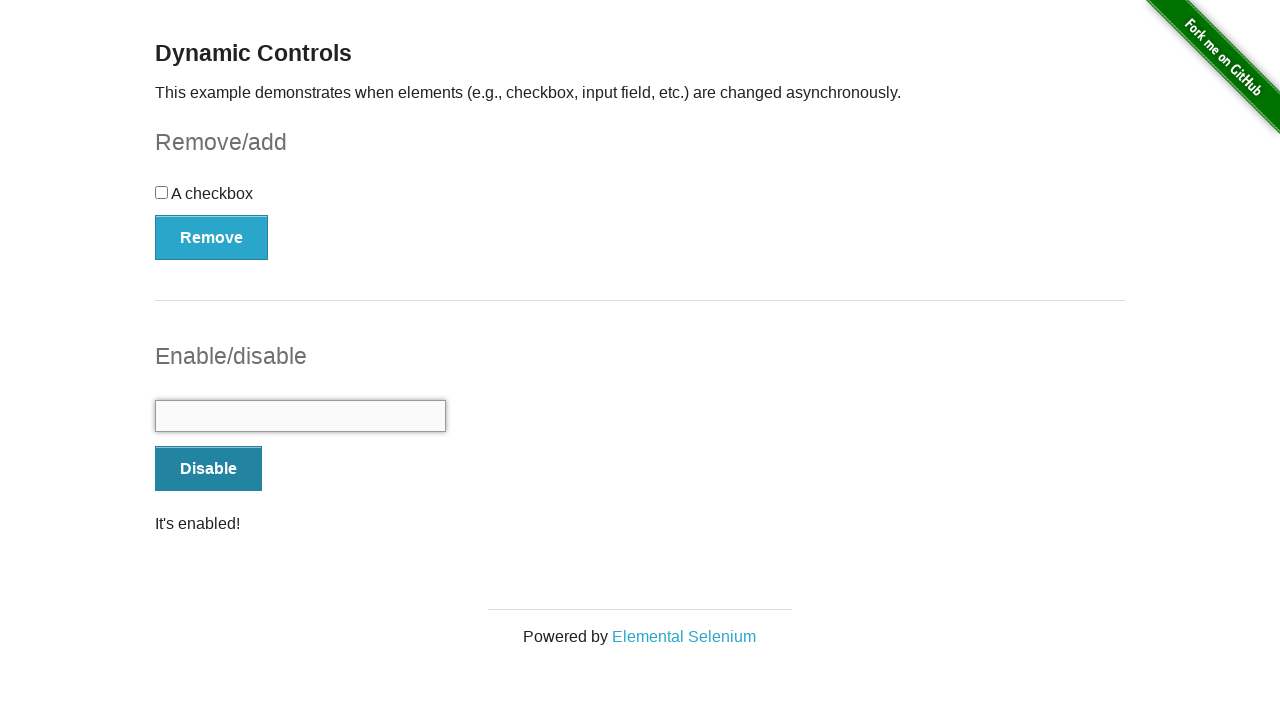